Navigates to the OrangeHRM demo application homepage

Starting URL: https://opensource-demo.orangehrmlive.com/

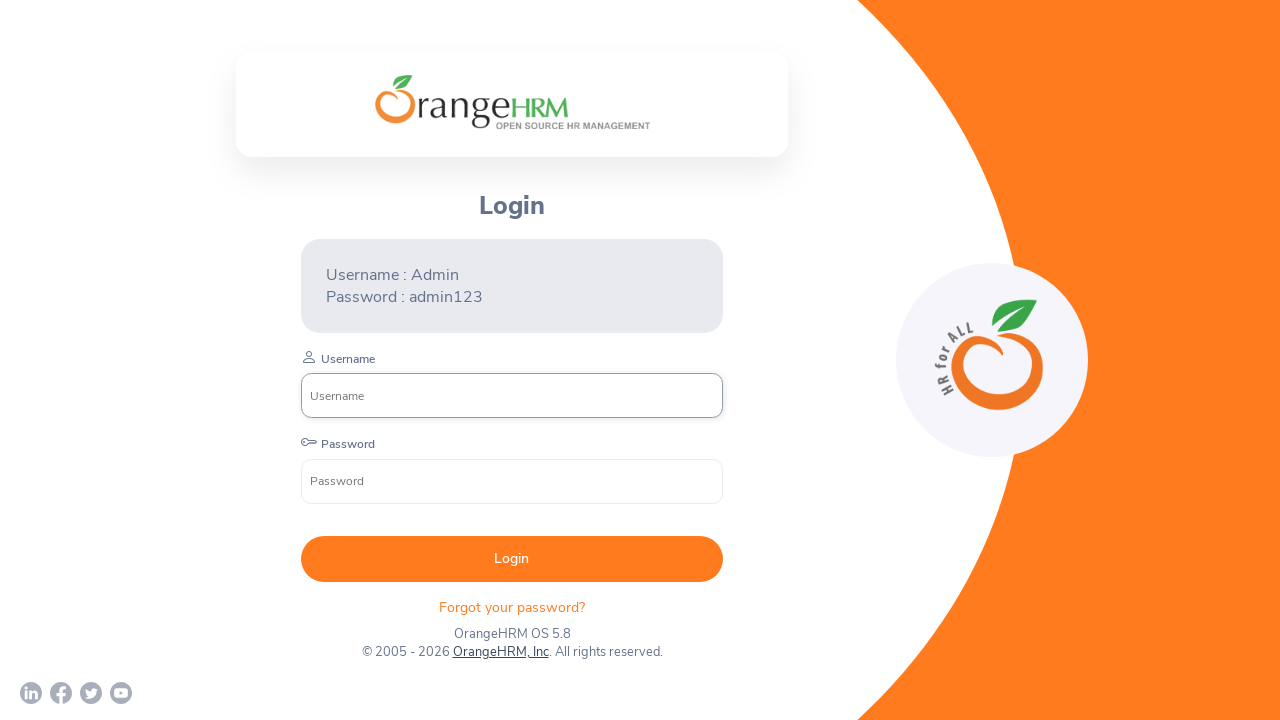

OrangeHRM demo application homepage loaded at https://opensource-demo.orangehrmlive.com/
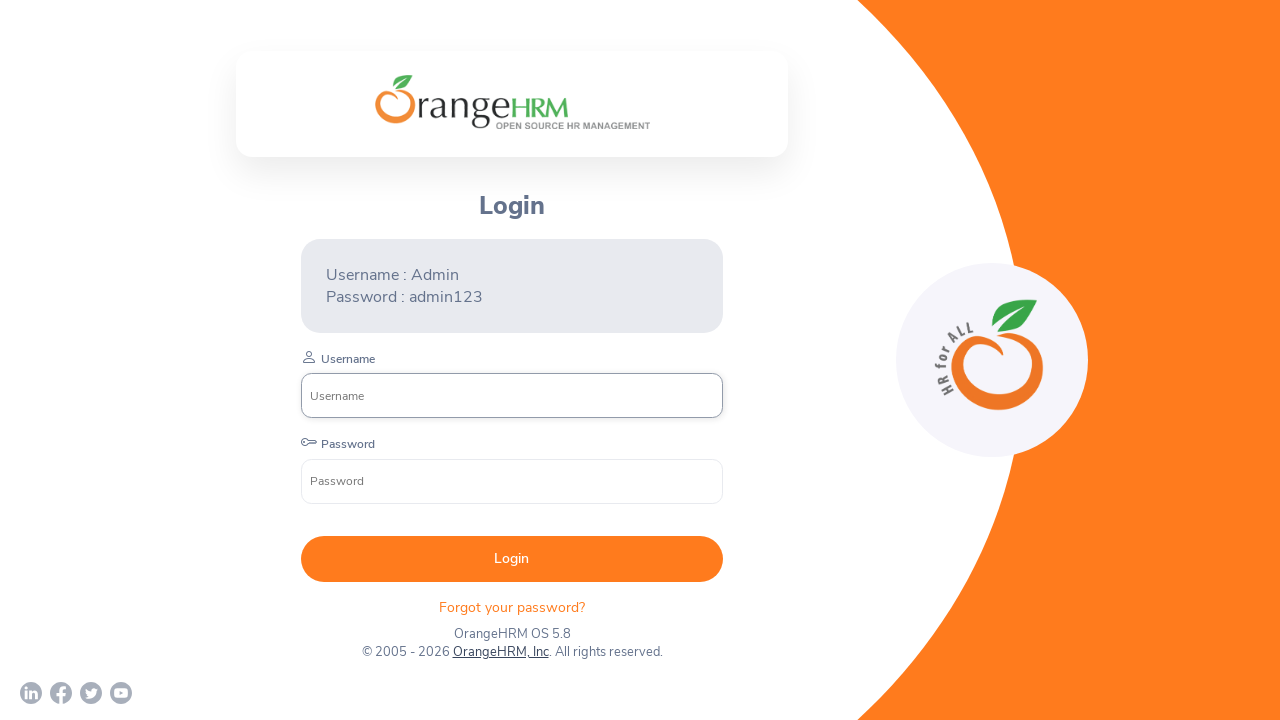

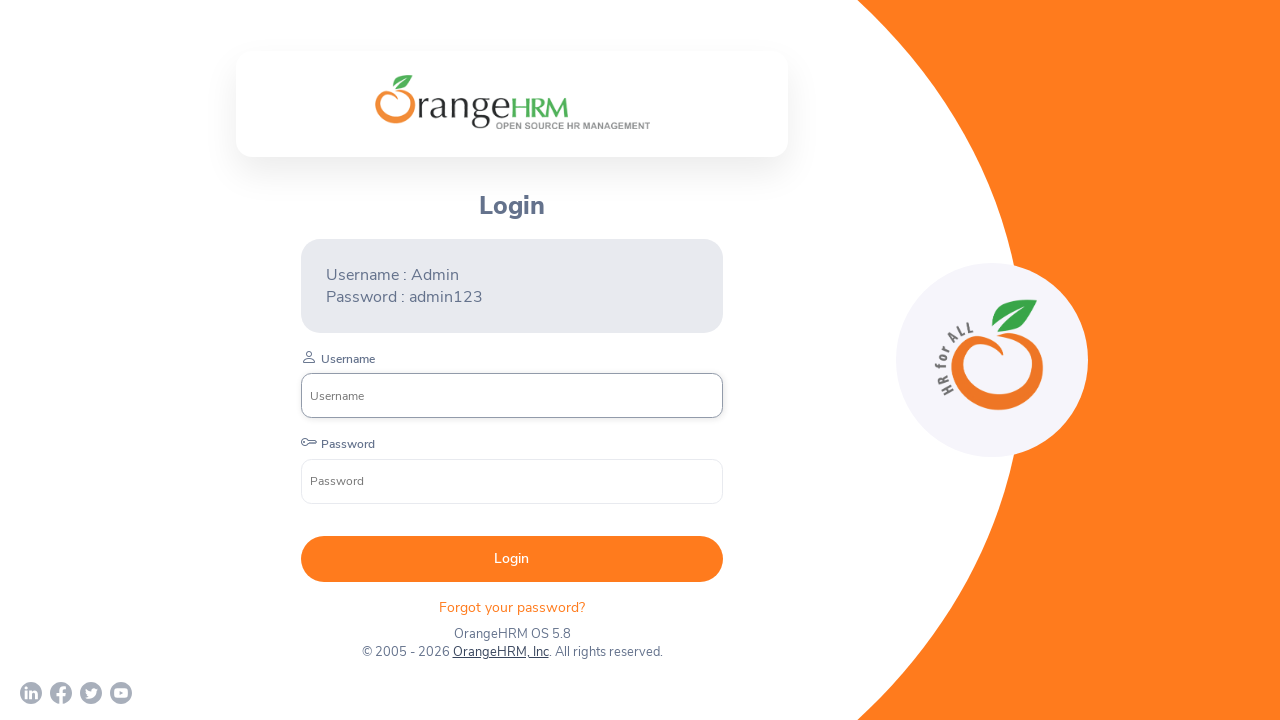